Tests the red button by clicking on it and verifying the page URL remains the same

Starting URL: https://the-internet.herokuapp.com/challenging_dom

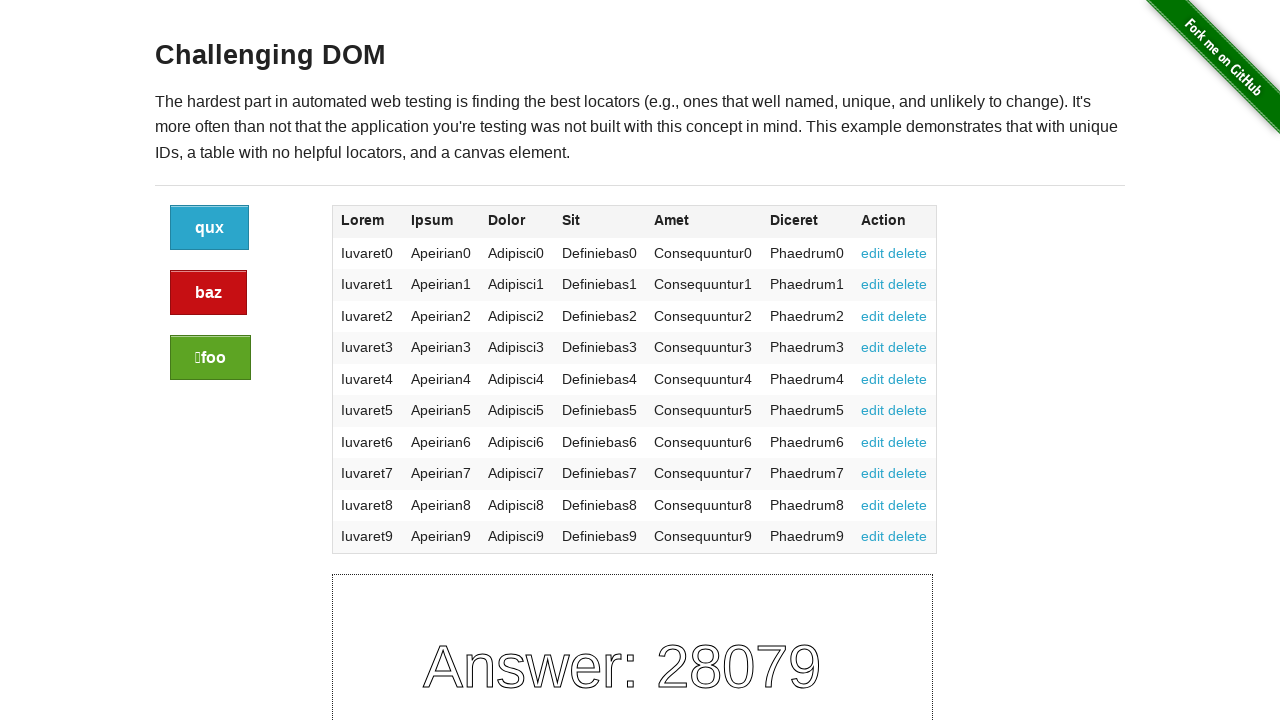

Clicked the red alert button at (208, 293) on a.button.alert
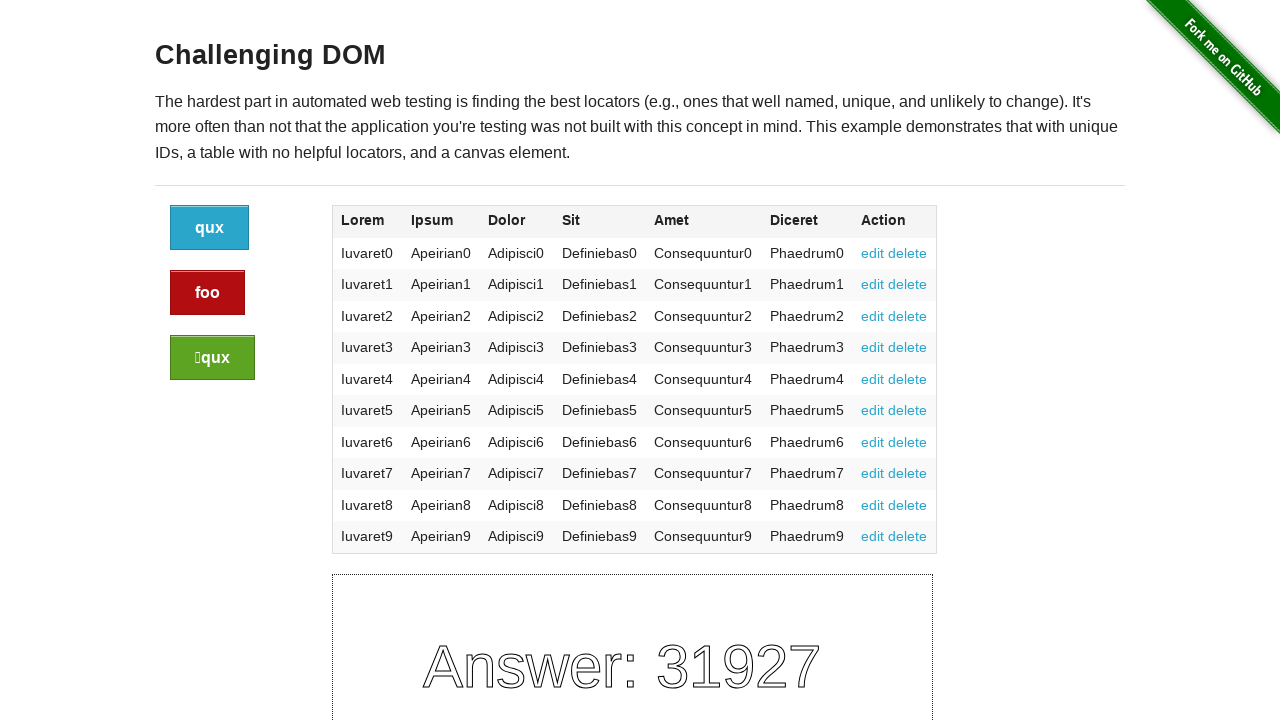

Page settled and network became idle
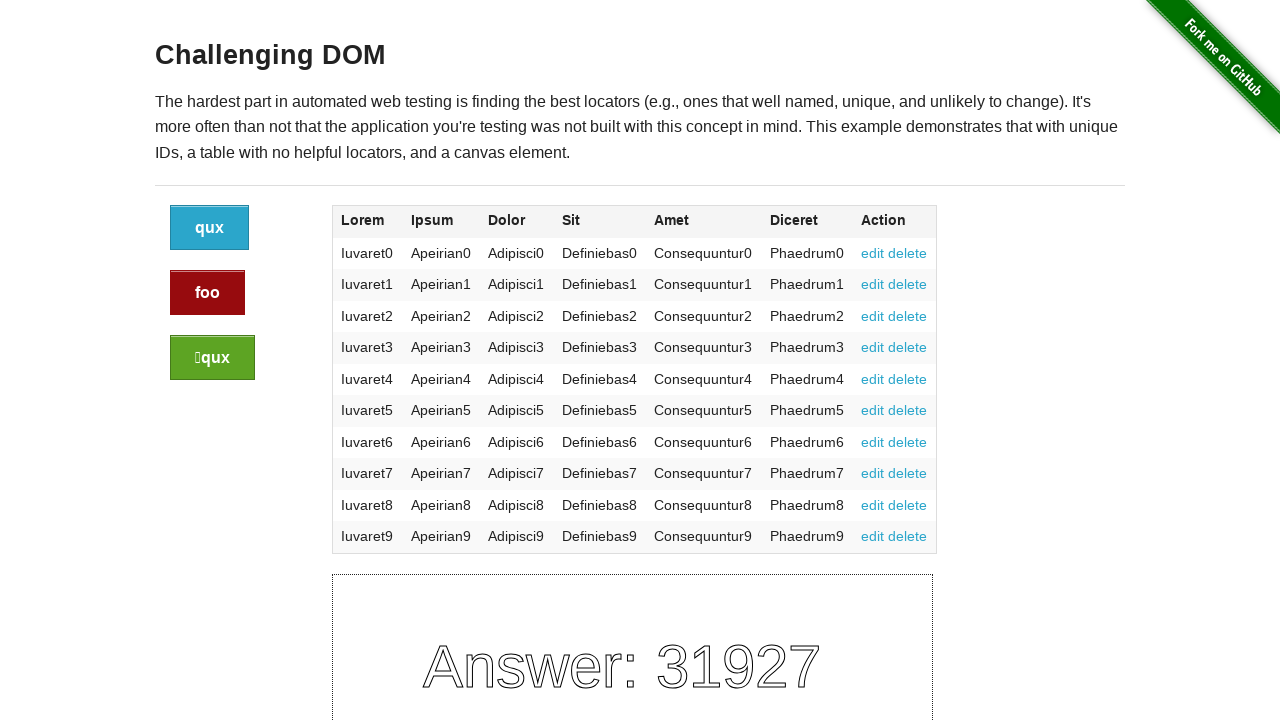

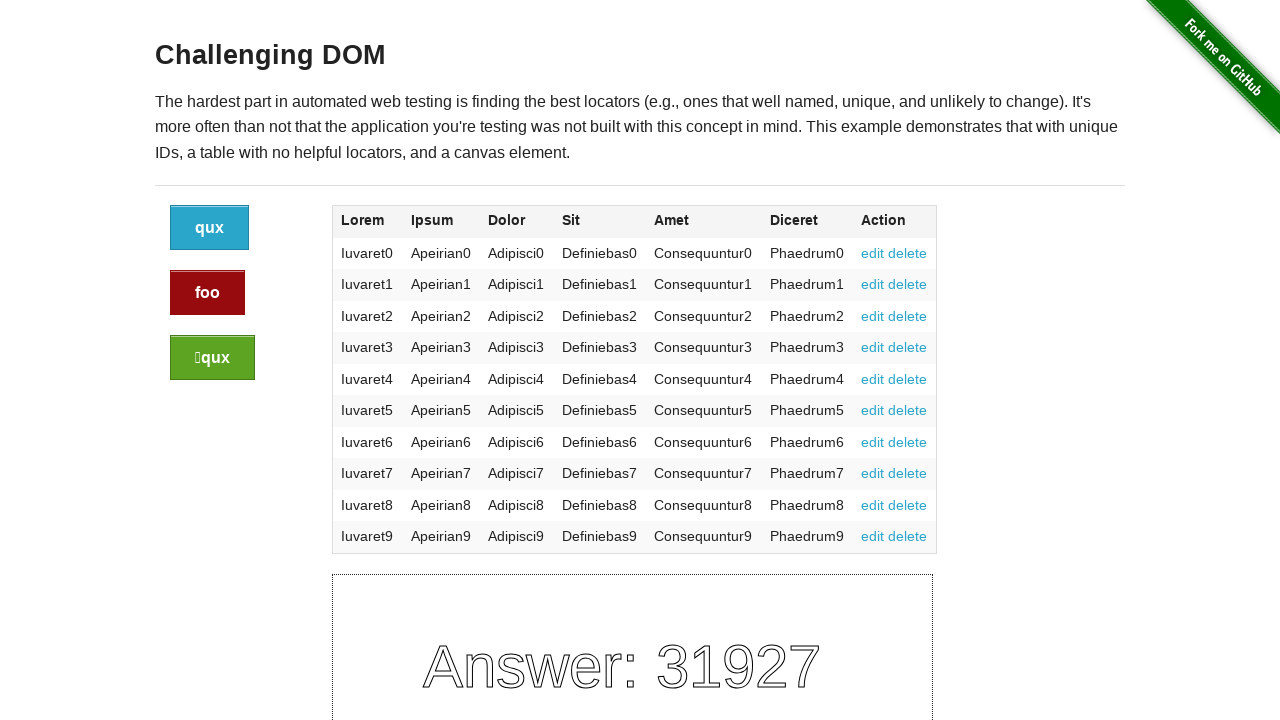